Demonstrates different types of clicking (double click and right click) on buttons

Starting URL: https://demoqa.com/

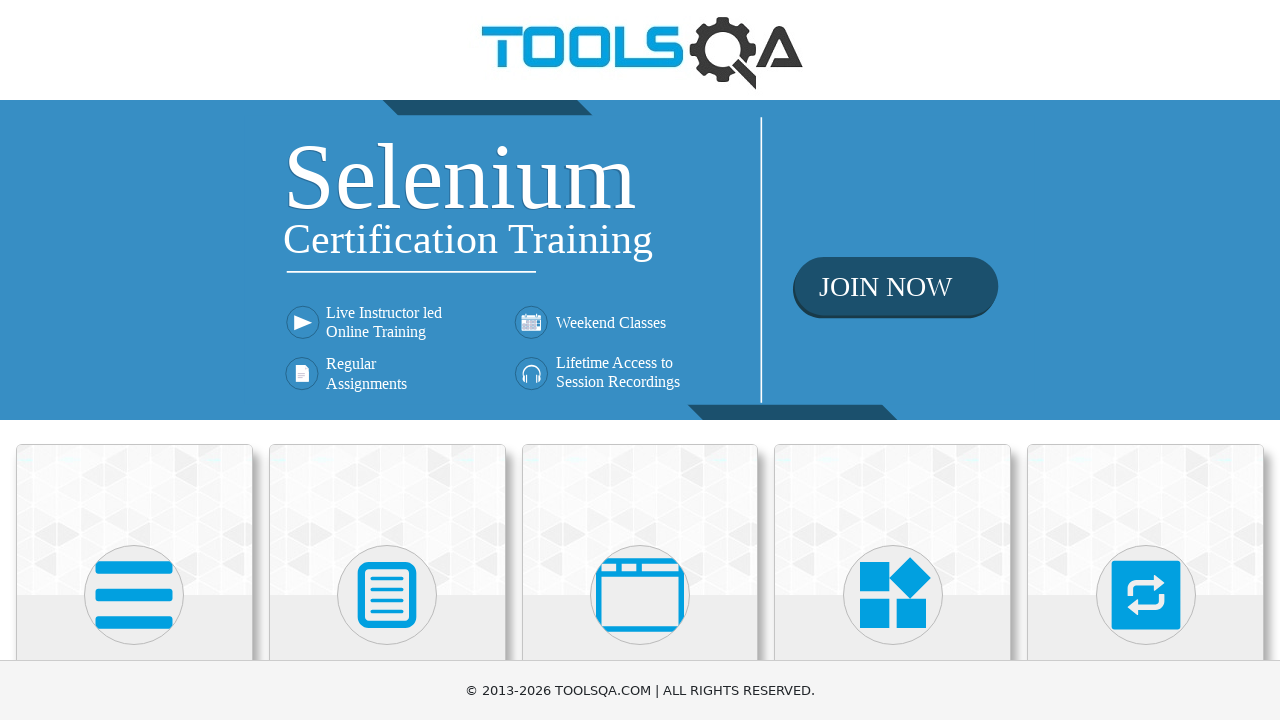

Clicked on Elements card to navigate to Elements section at (134, 360) on xpath=//div[@class='card-body']
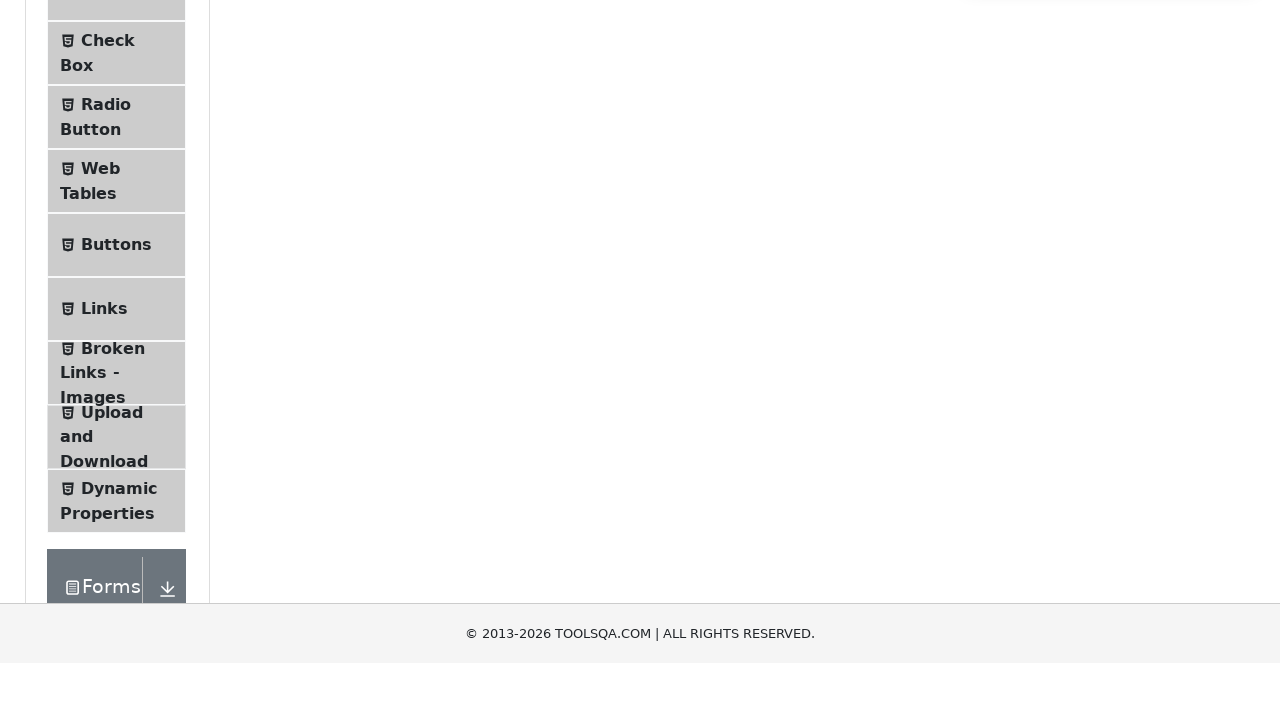

Clicked on Buttons menu to navigate to Buttons page at (116, 517) on xpath=//span[.='Buttons']
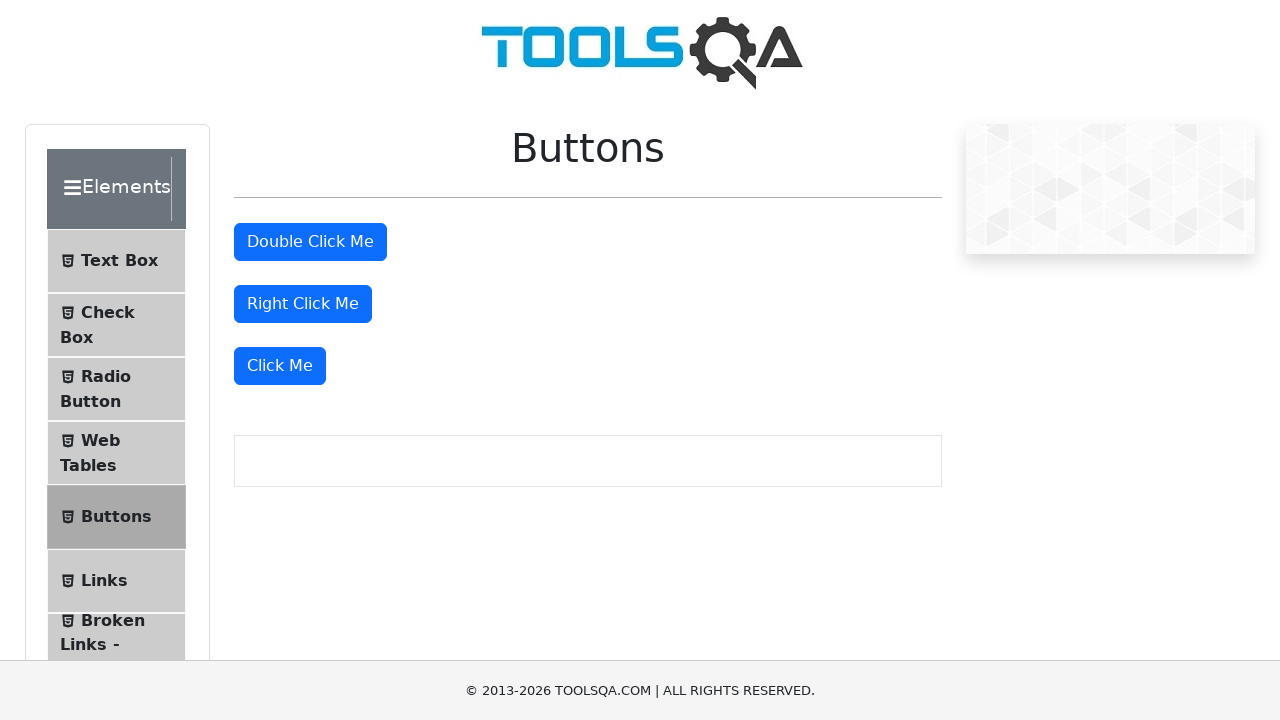

Double-clicked on 'Double Click Me' button at (310, 242) on xpath=//button[text()='Double Click Me']
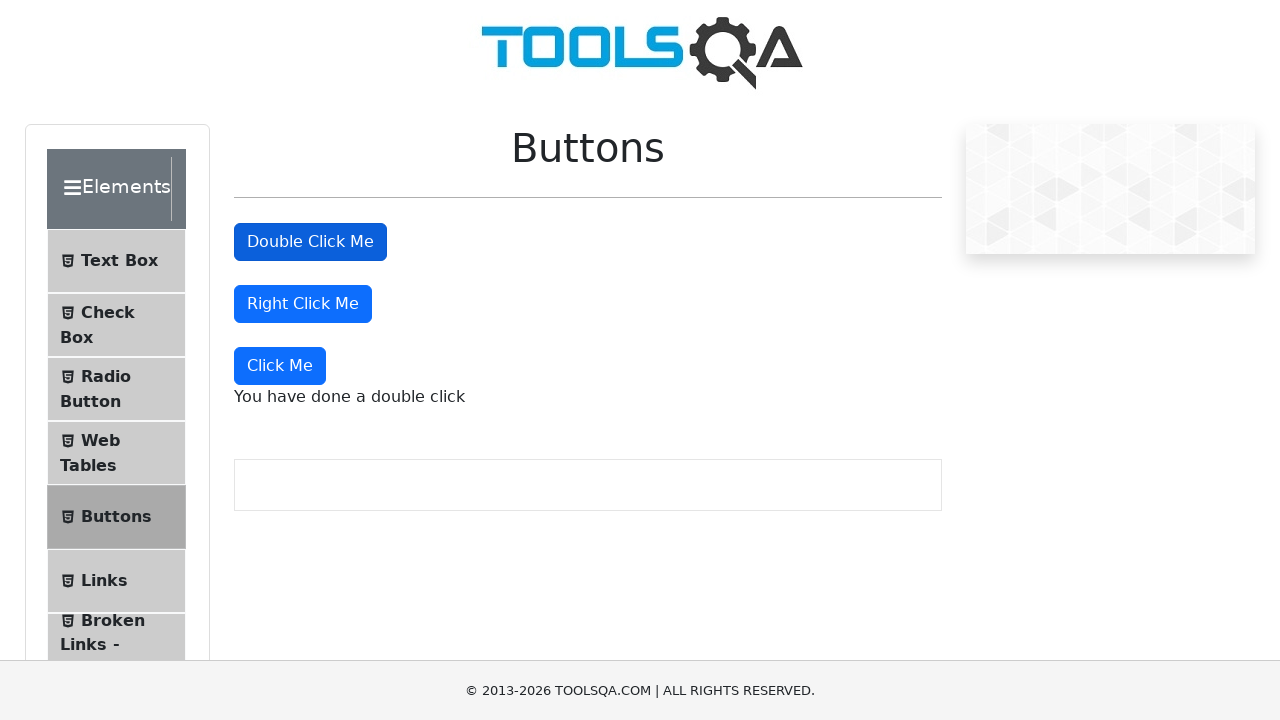

Right-clicked on the right-click button at (303, 304) on //button[@type='button' and @id='rightClickBtn']
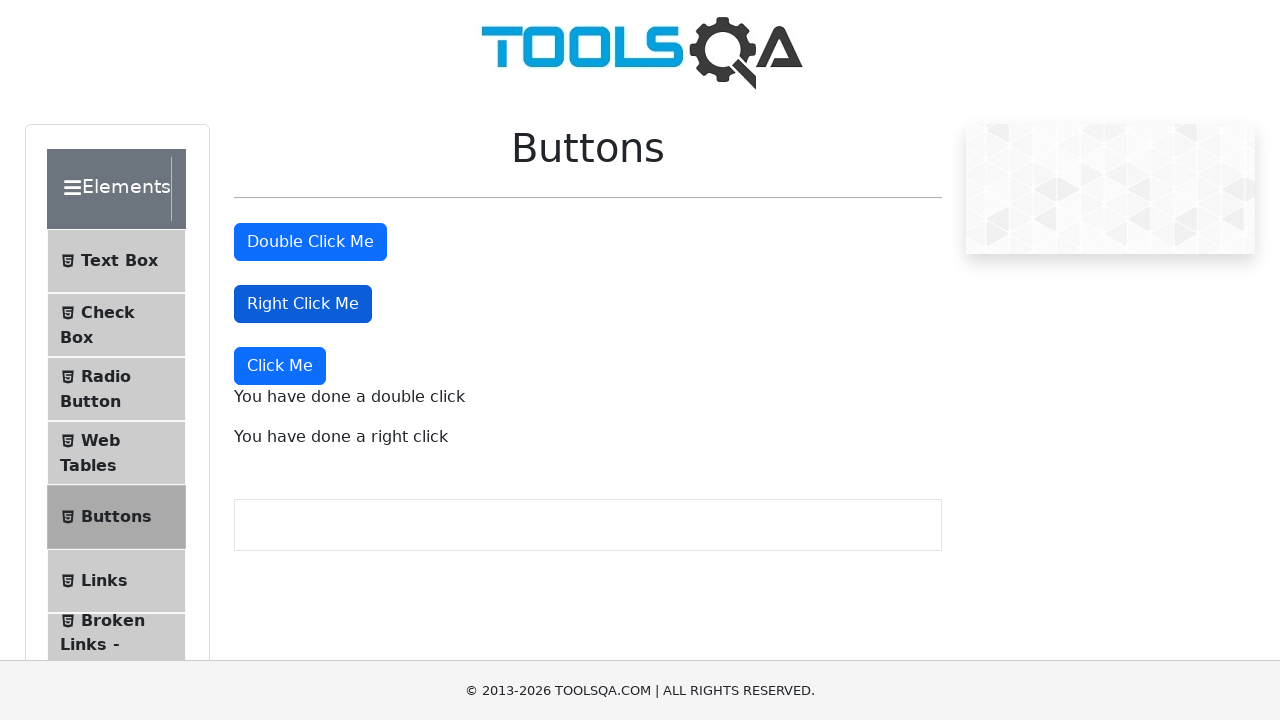

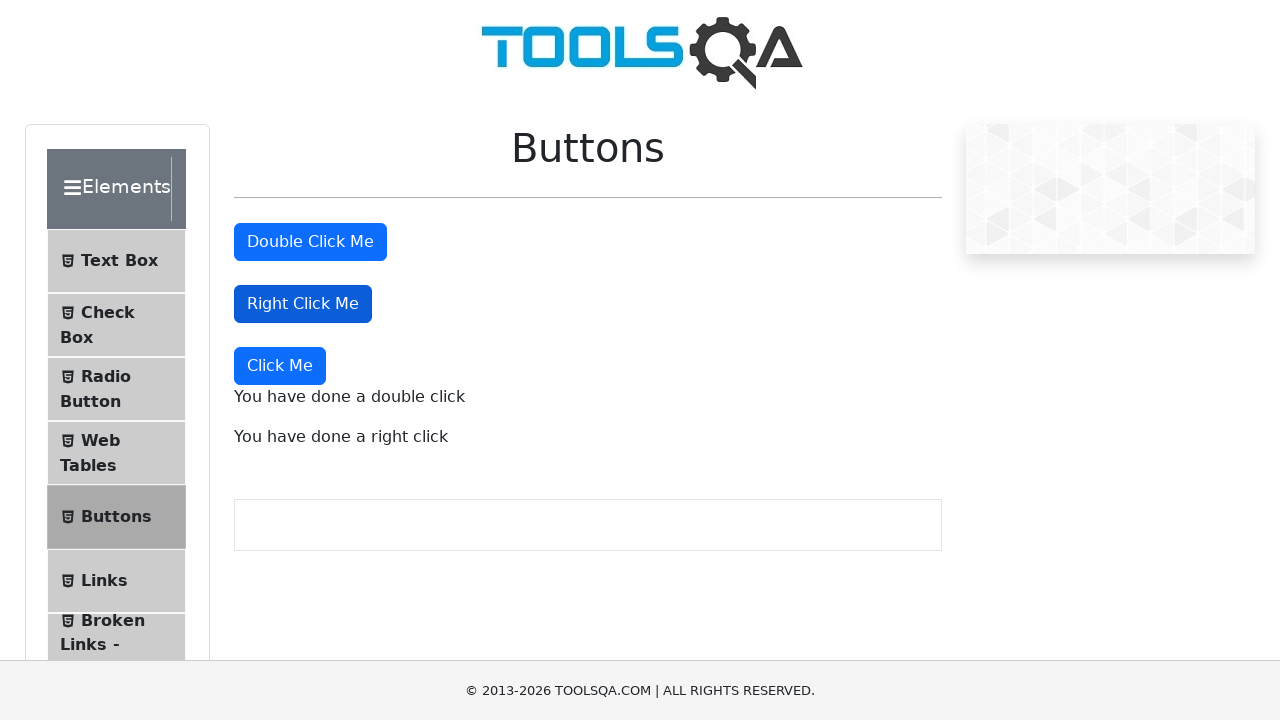